Tests checkbox functionality by clicking to select and unselect a checkbox, verifying its state, and counting total checkboxes on the page

Starting URL: https://rahulshettyacademy.com/AutomationPractice/

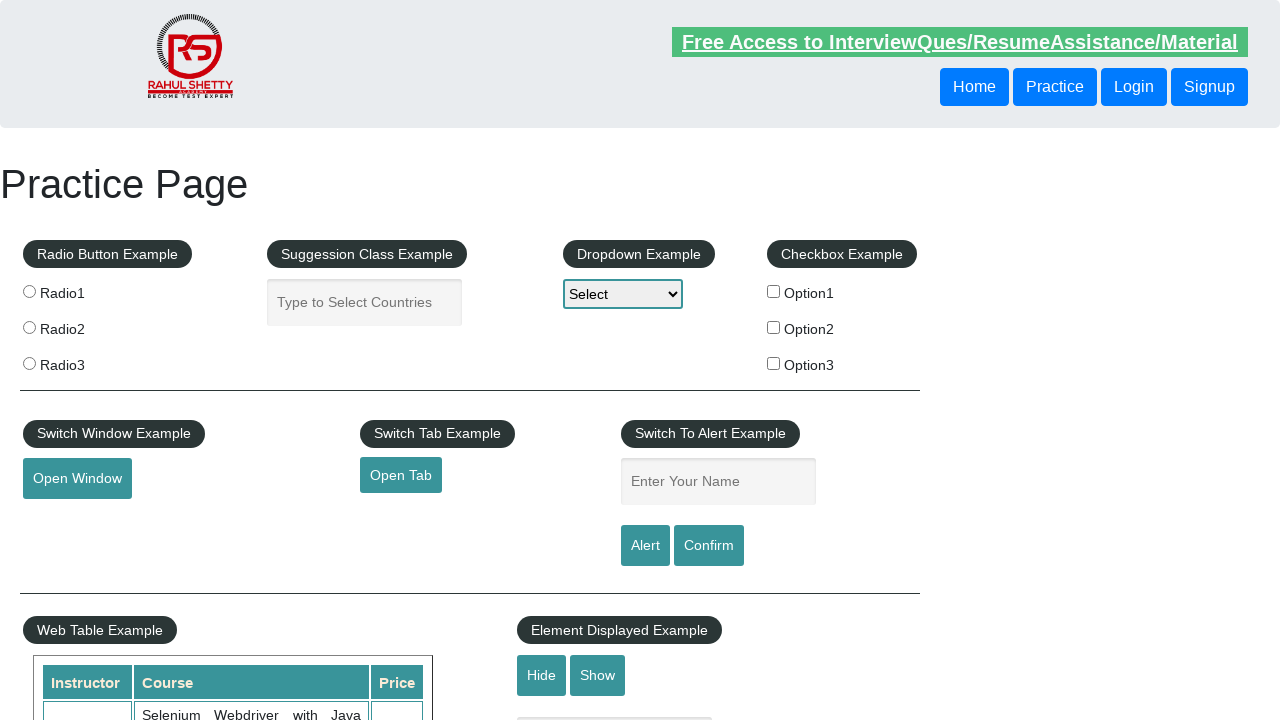

Clicked BMW checkbox to select it at (774, 291) on #checkBoxOption1
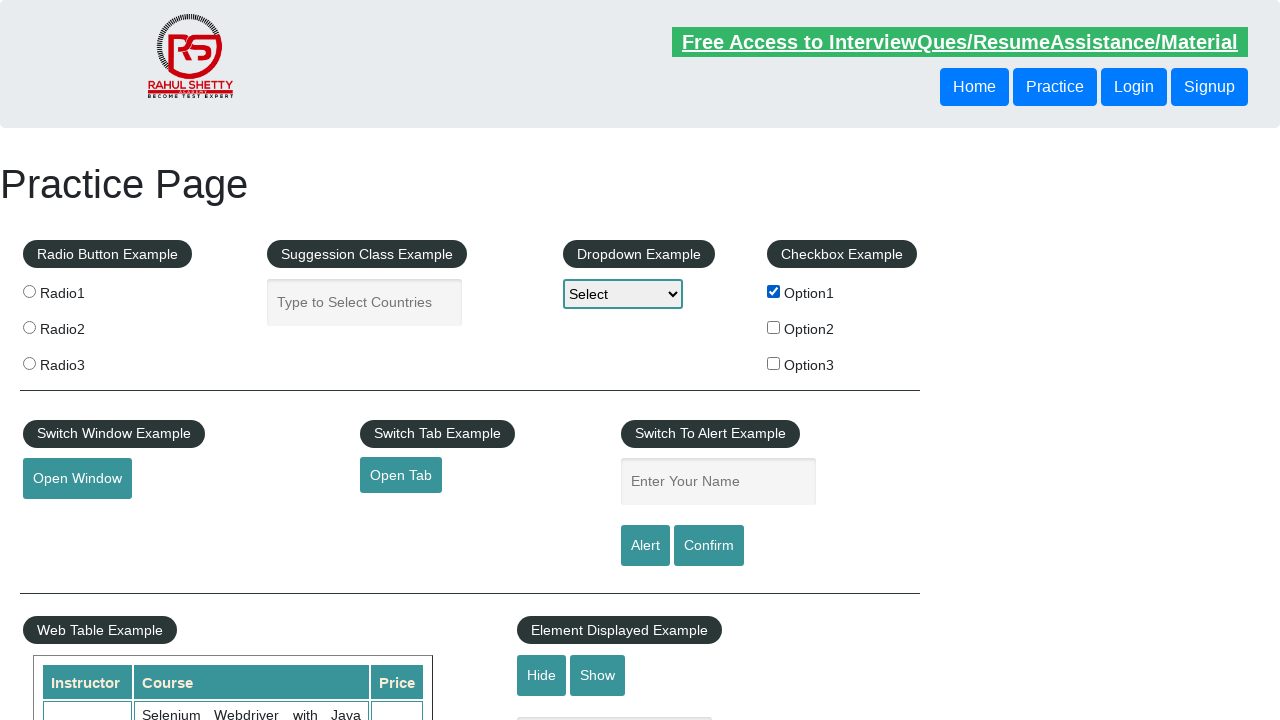

Verified BMW checkbox is selected
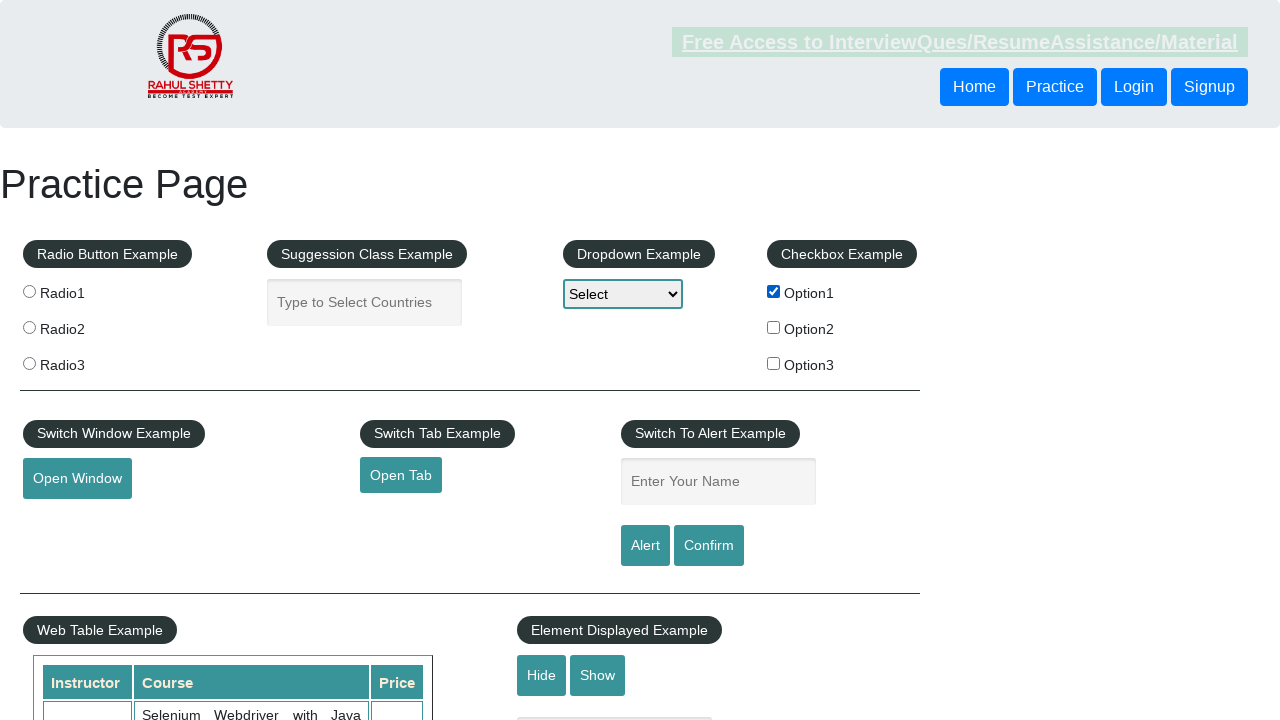

Clicked BMW checkbox to unselect it at (774, 291) on #checkBoxOption1
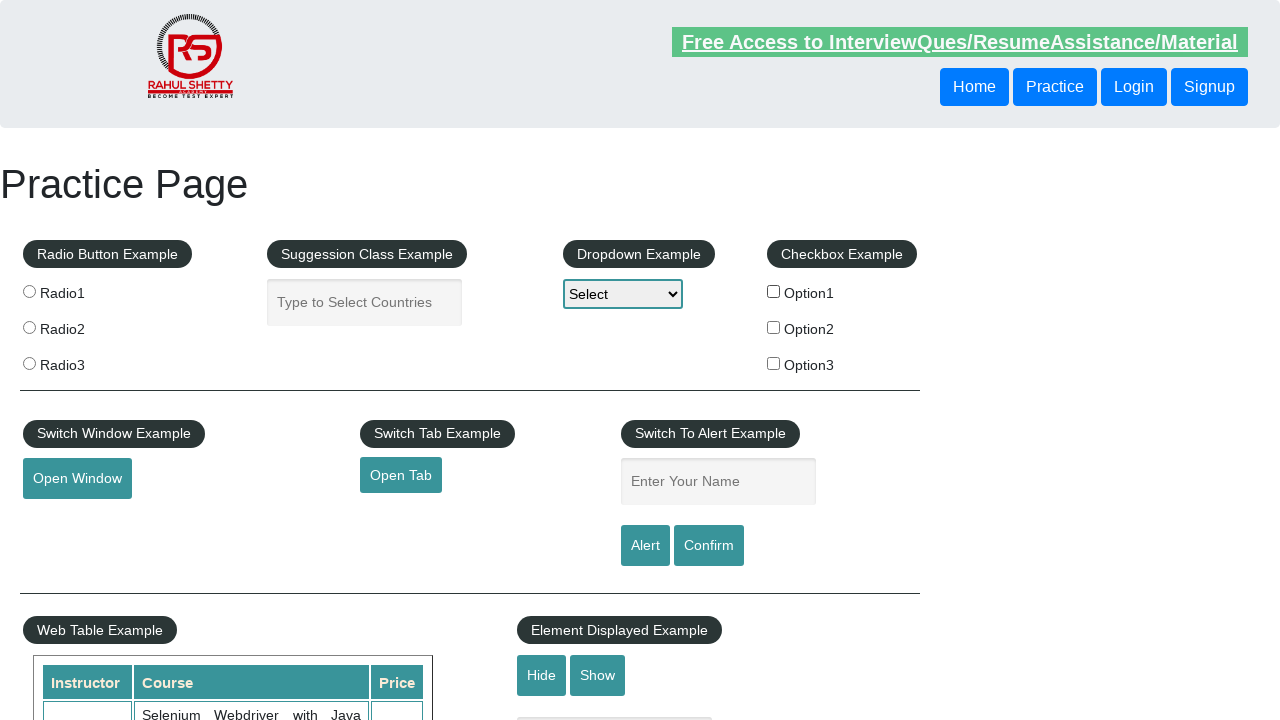

Verified BMW checkbox is unselected
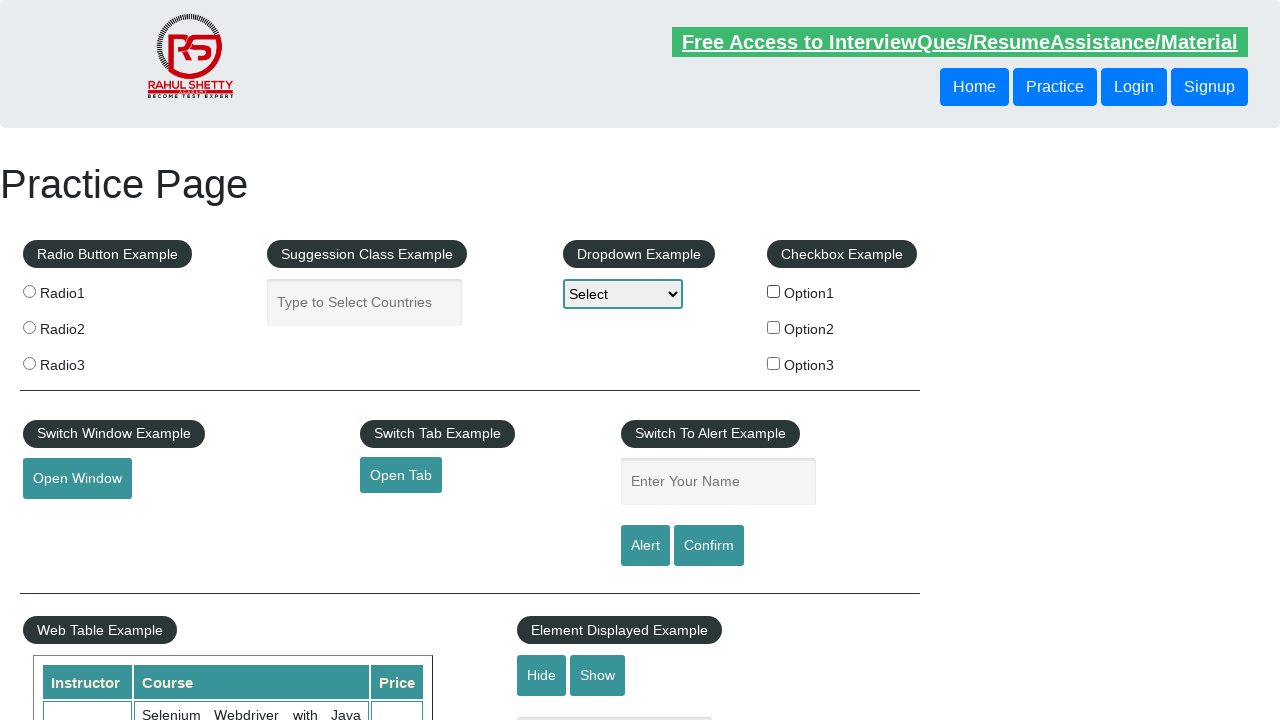

Counted total checkboxes on the page: 3
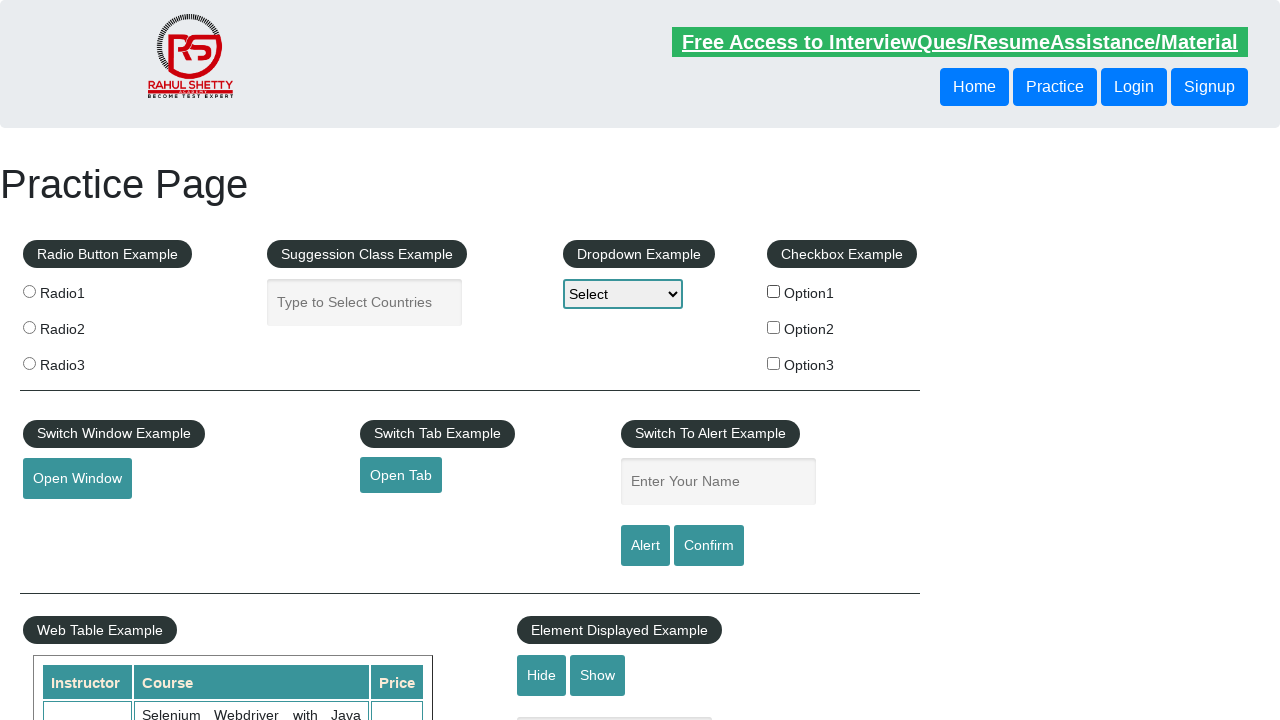

Printed checkbox count result: 3
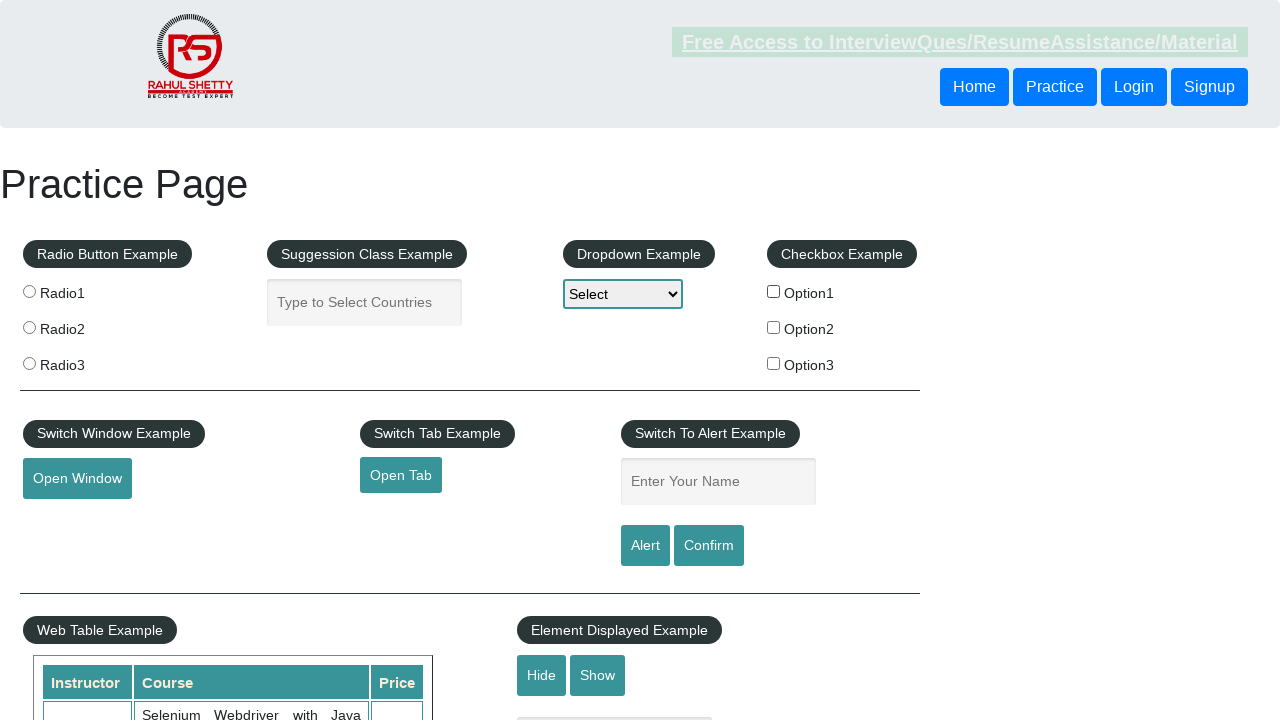

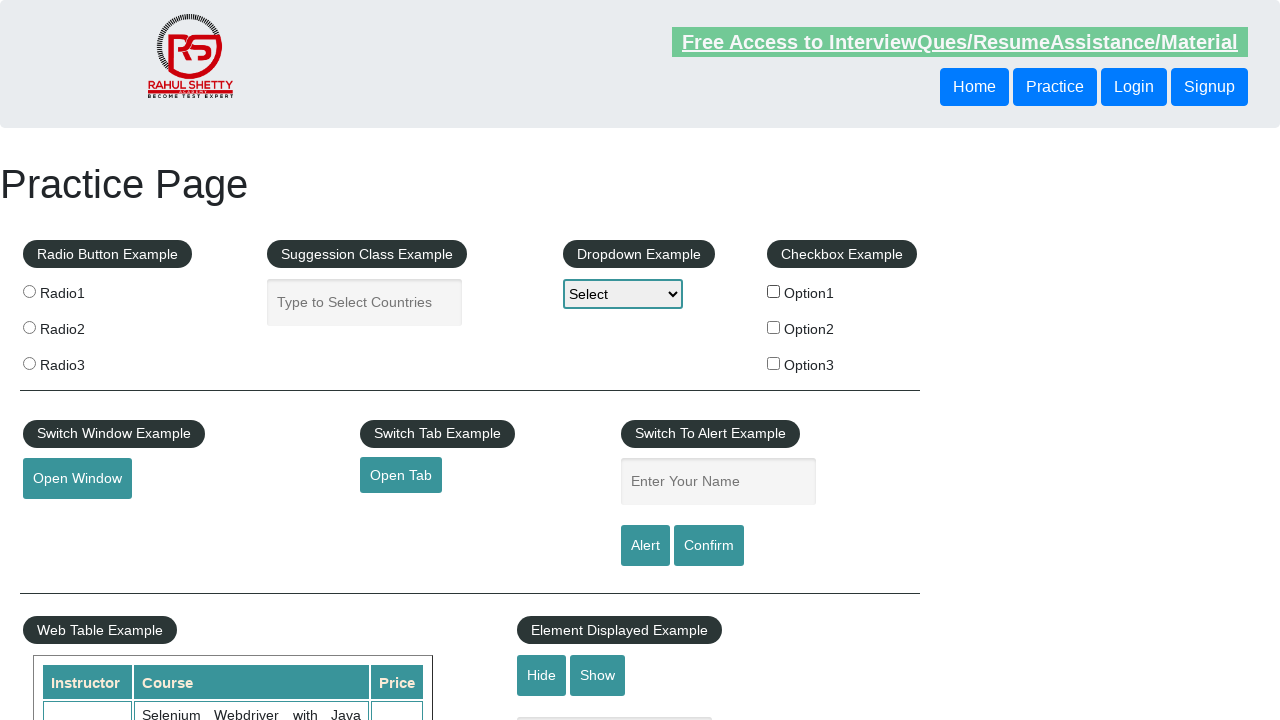